Tests checkbox functionality by verifying default selection states, clicking to toggle both checkboxes, and confirming the updated selection states.

Starting URL: http://practice.cydeo.com/checkboxes

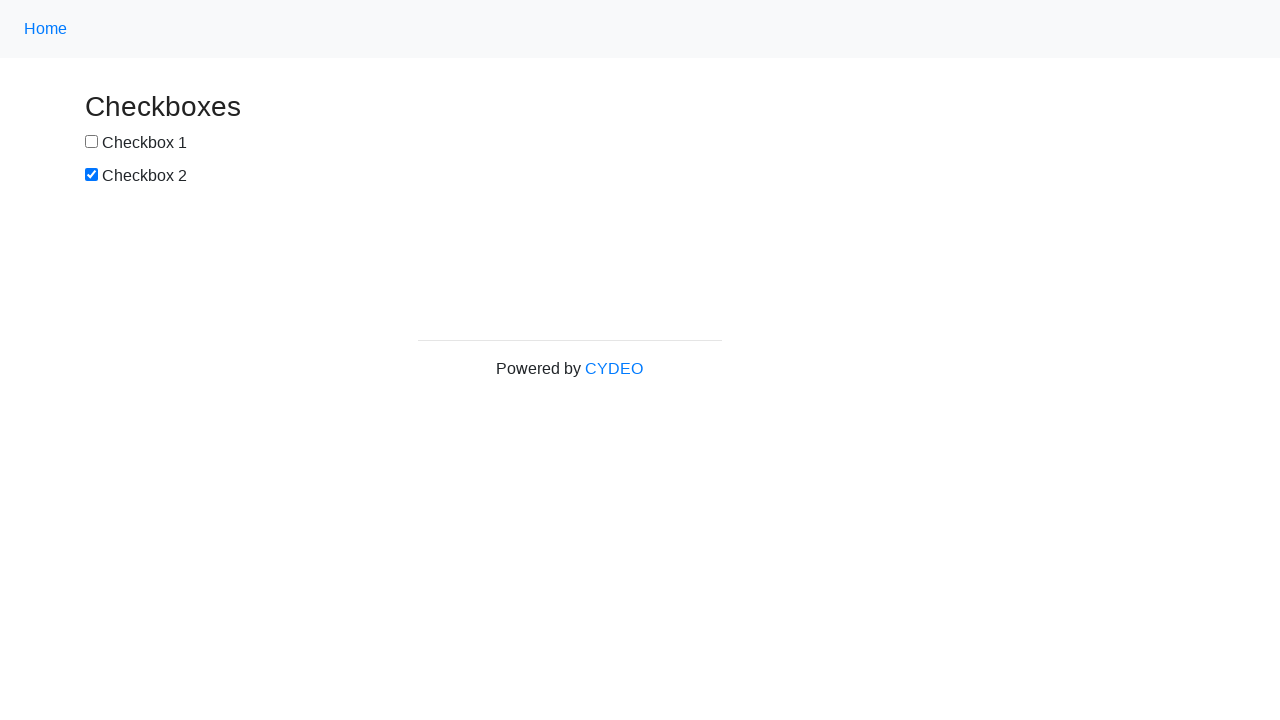

Located checkbox1 element
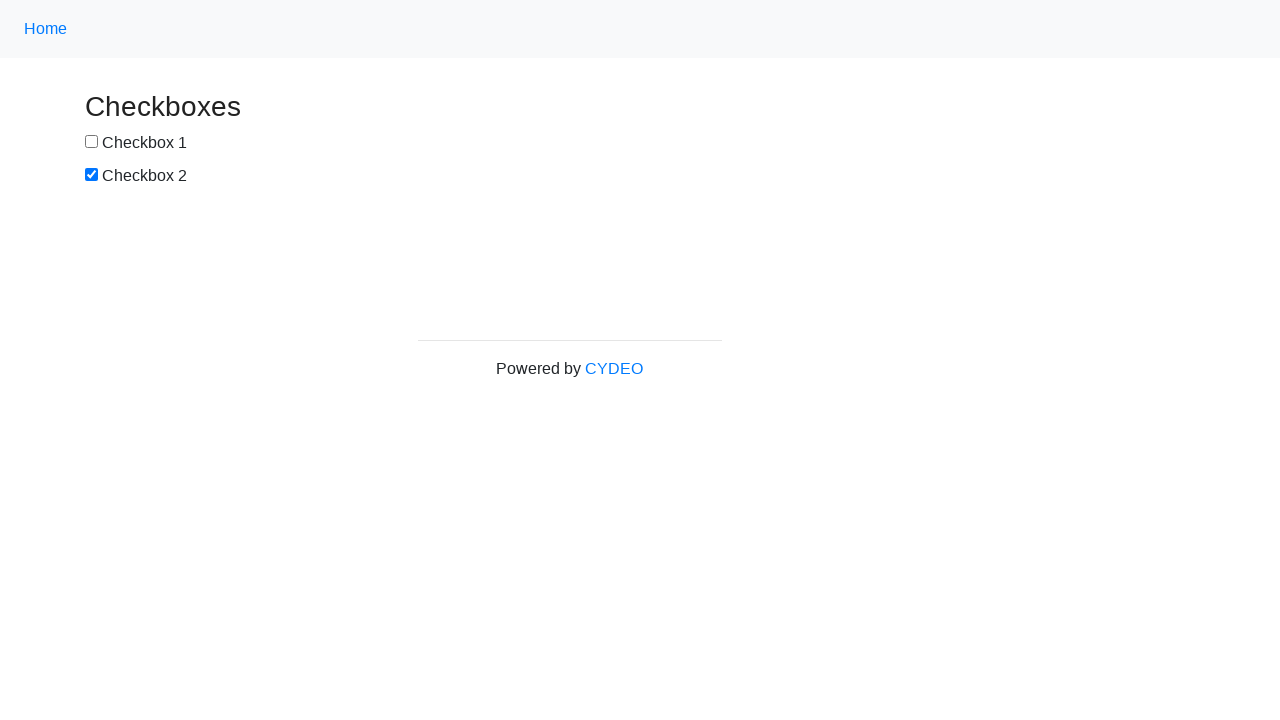

Located checkbox2 element
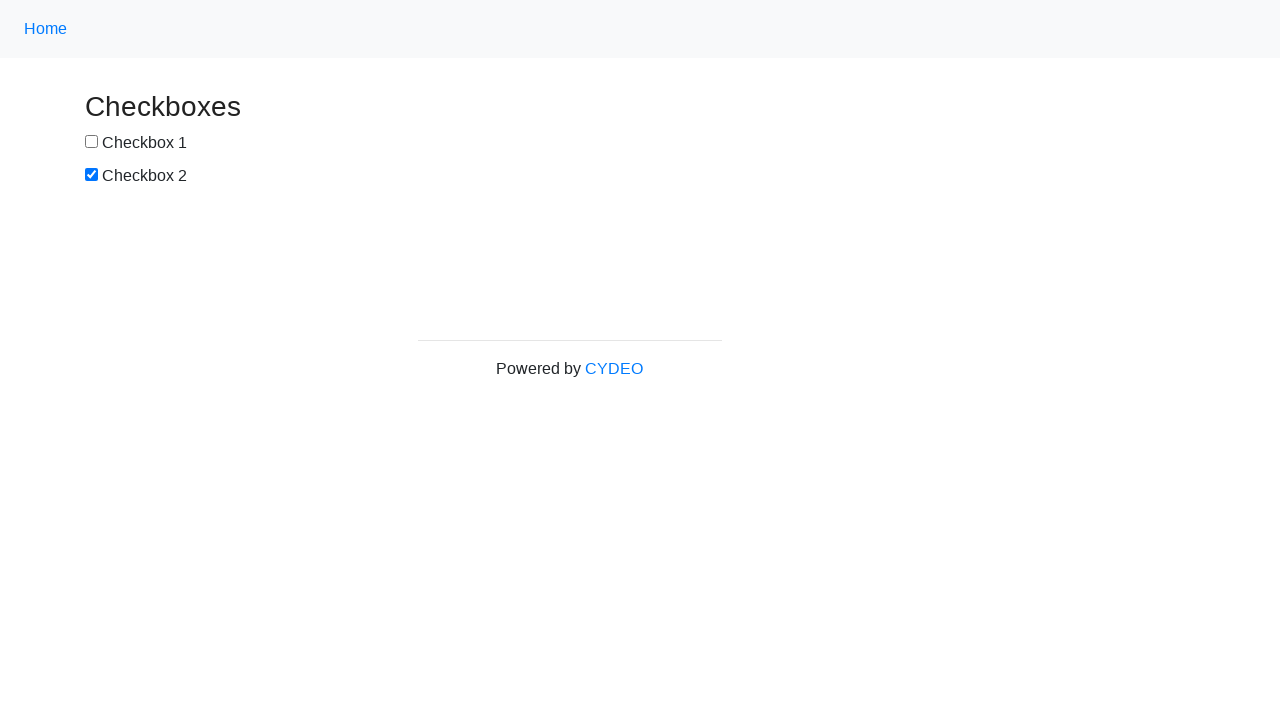

Verified checkbox1 is not selected by default
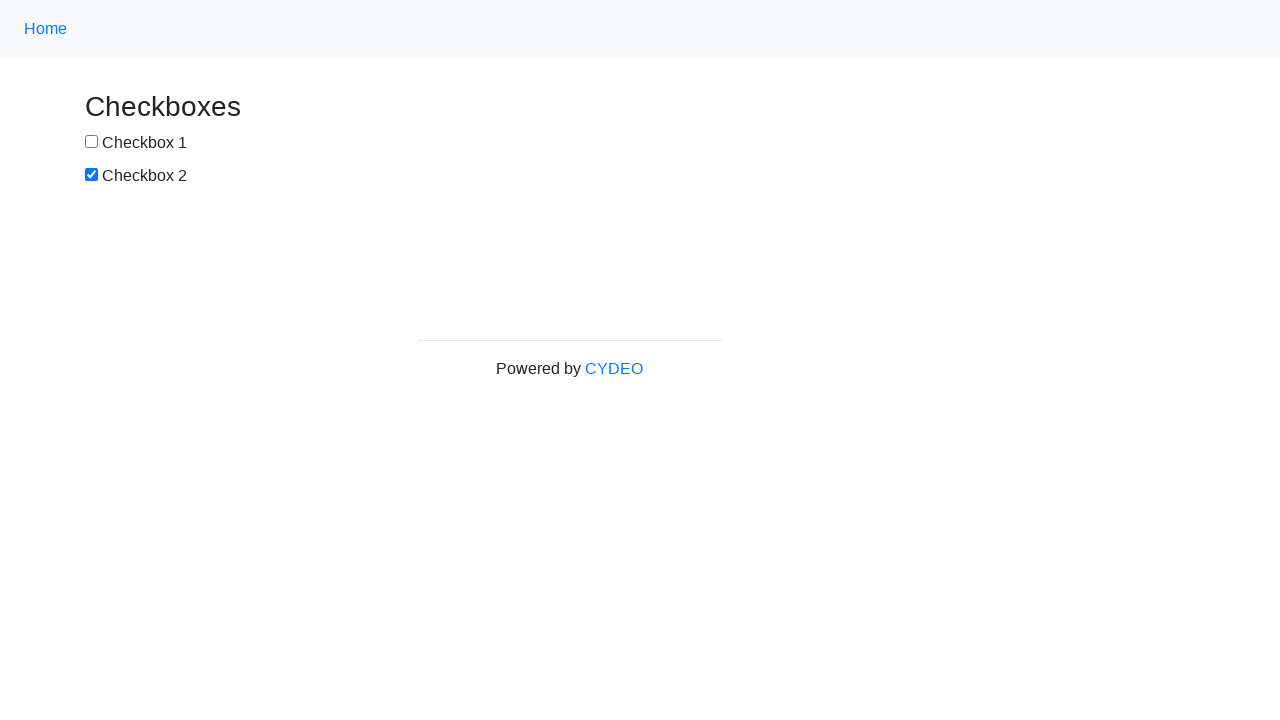

Verified checkbox2 is selected by default
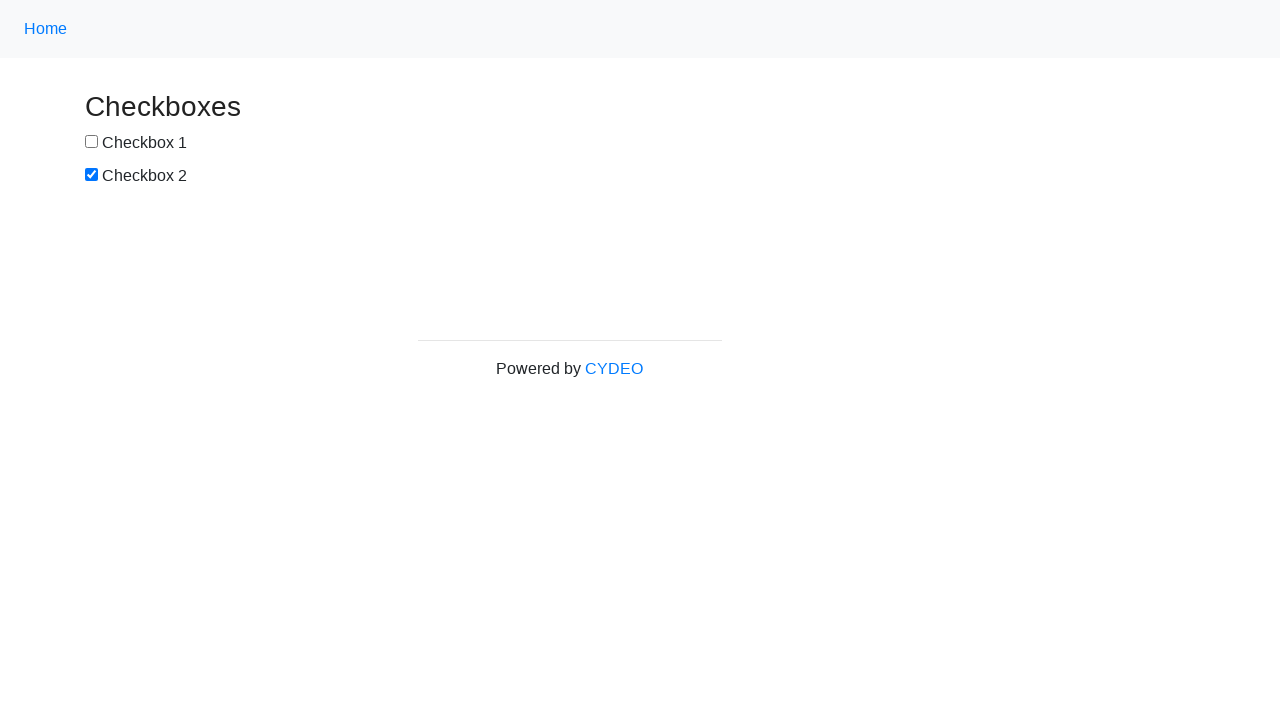

Clicked checkbox1 to select it at (92, 142) on input[name='checkbox1']
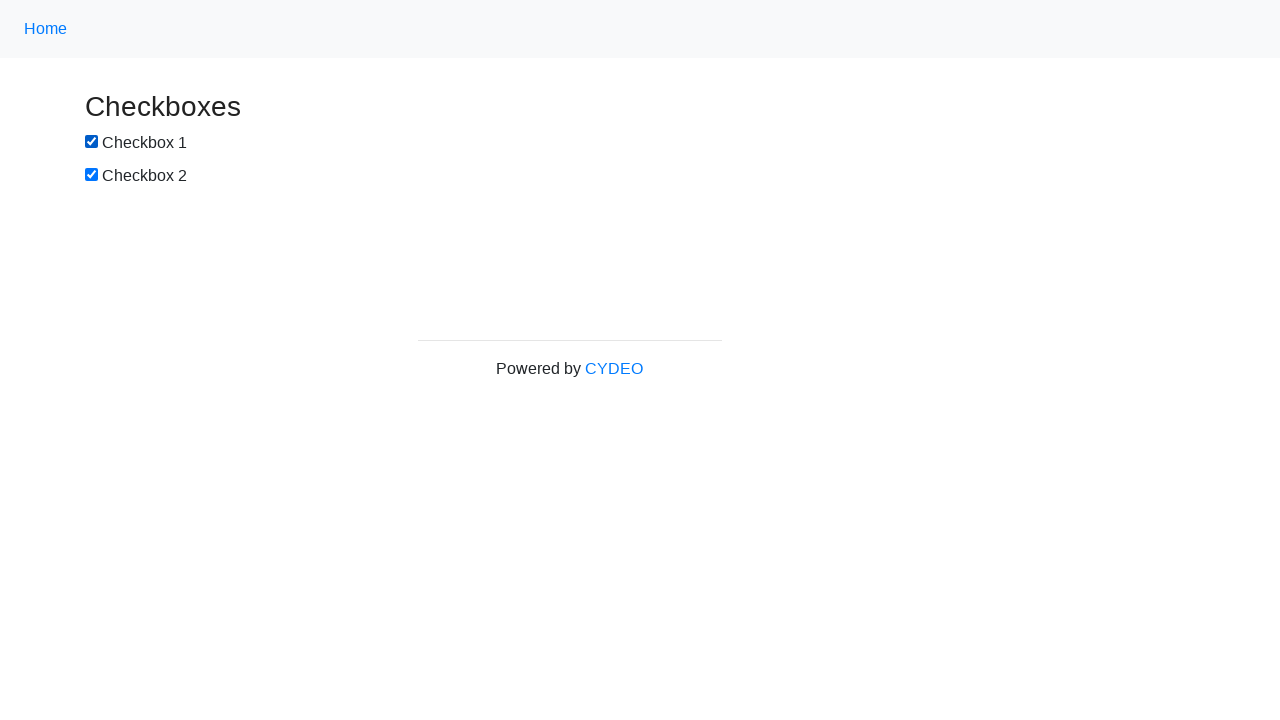

Clicked checkbox2 to deselect it at (92, 175) on input[name='checkbox2']
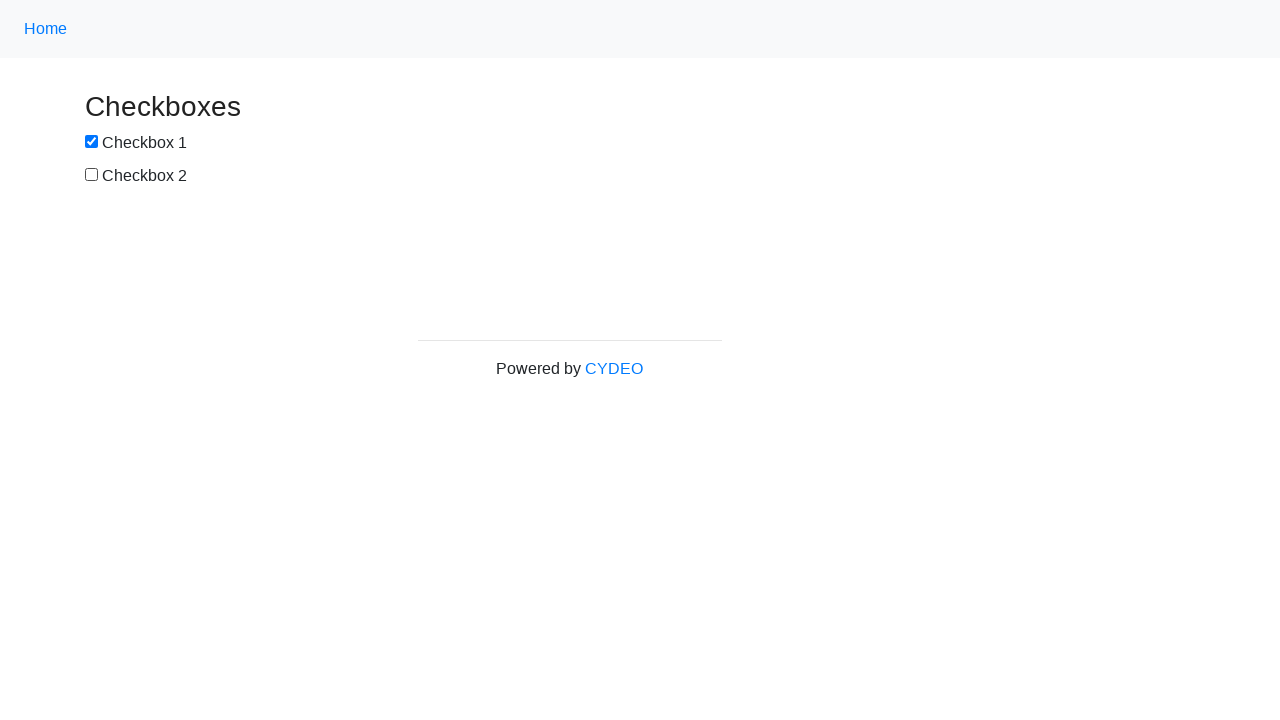

Verified checkbox1 is now selected after clicking
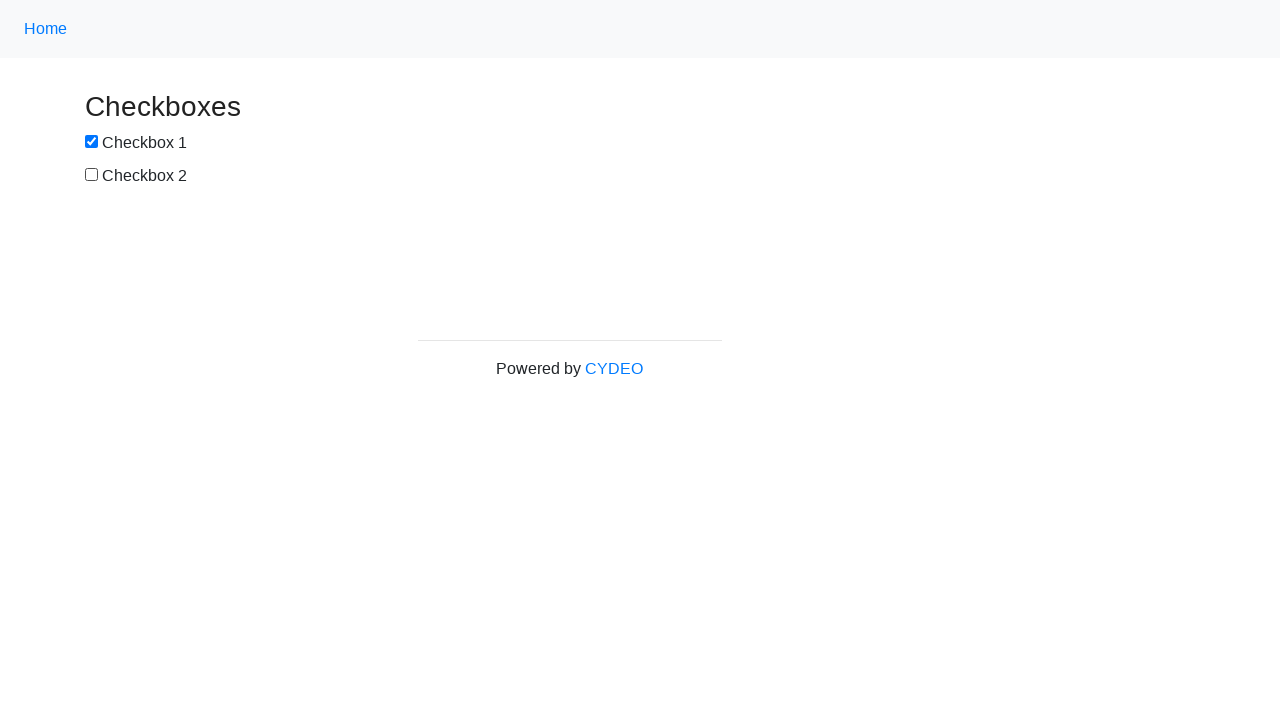

Verified checkbox2 is now deselected after clicking
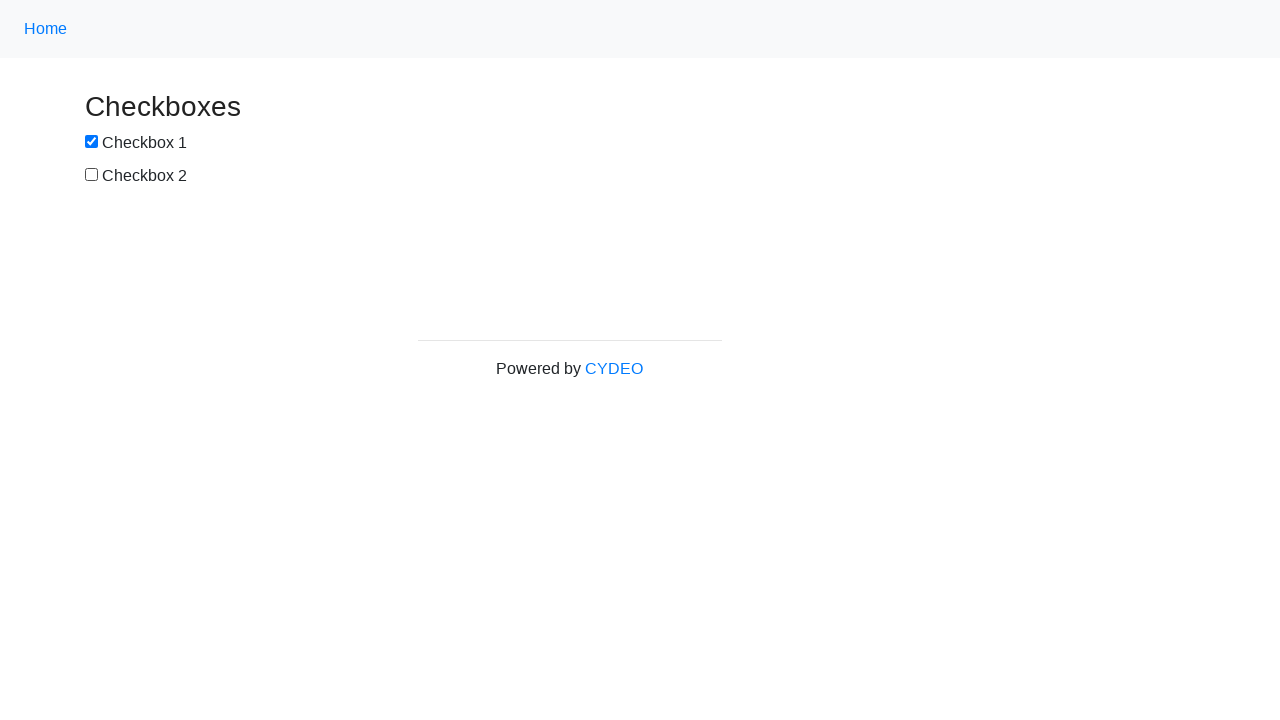

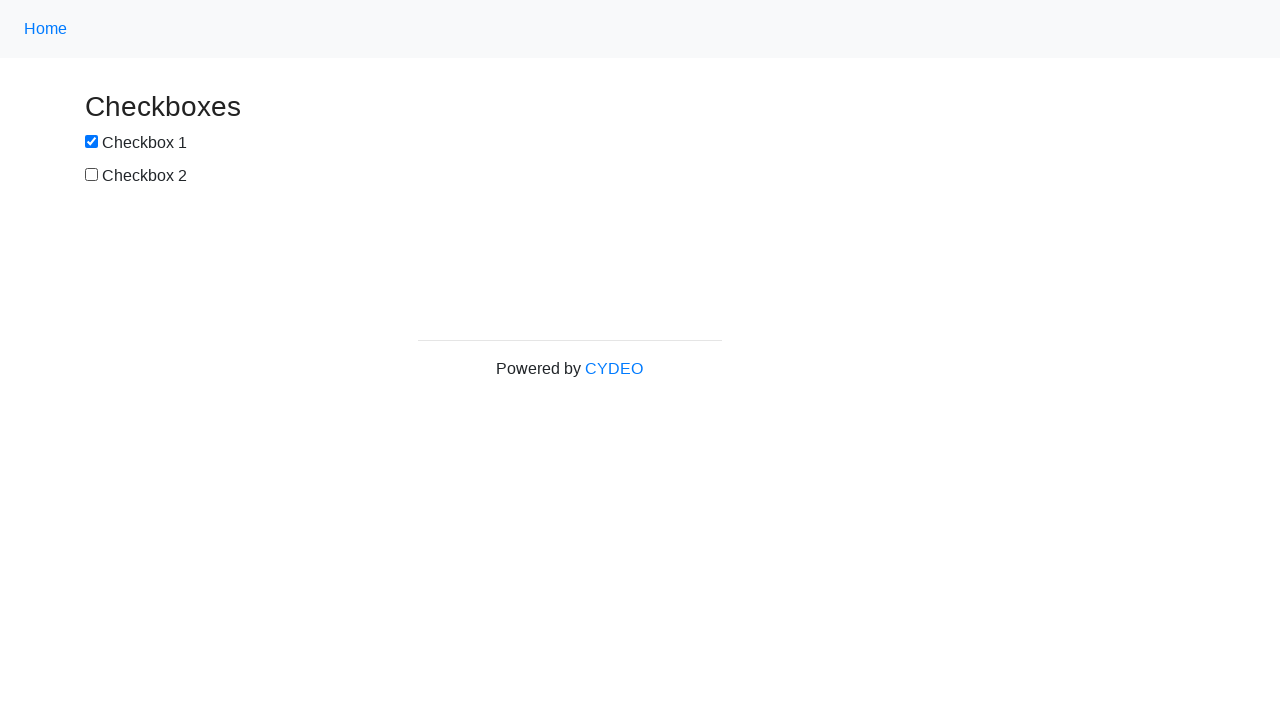